Tests the jQuery UI droppable demo by performing a drag-and-drop action, dragging an element onto a drop target within the demo iframe.

Starting URL: https://jqueryui.com/droppable/

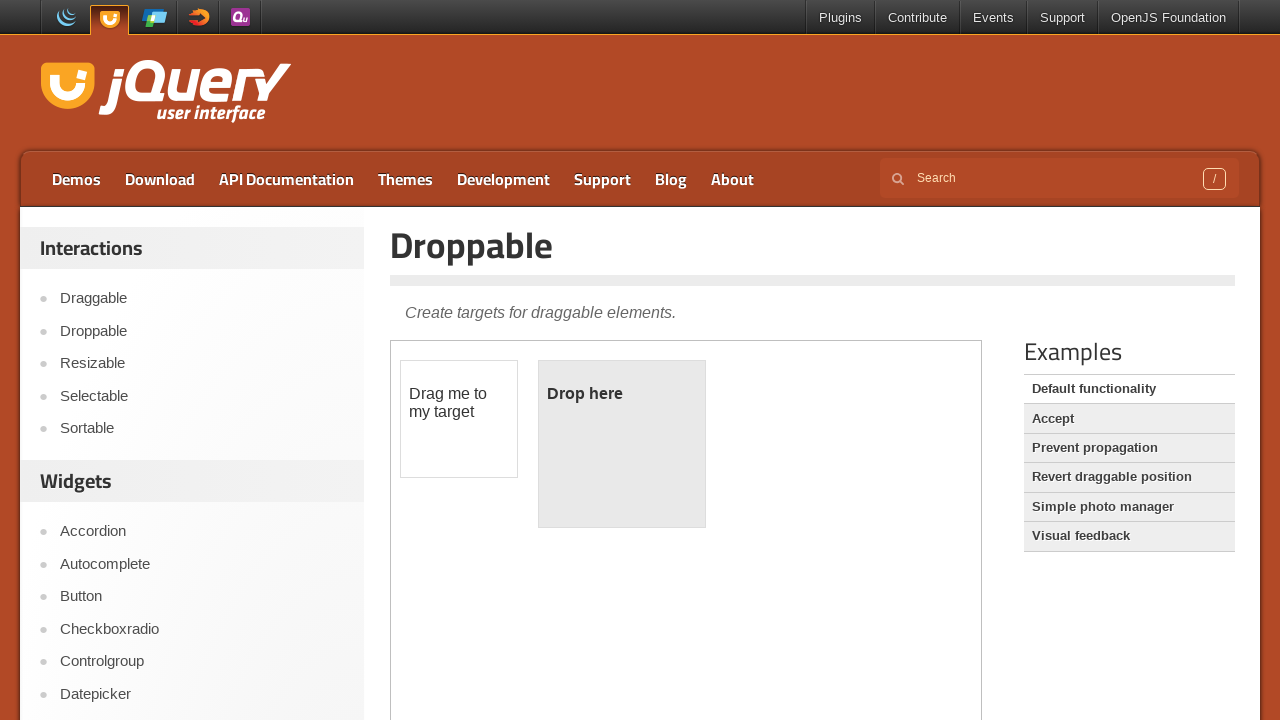

Located the demo iframe containing draggable elements
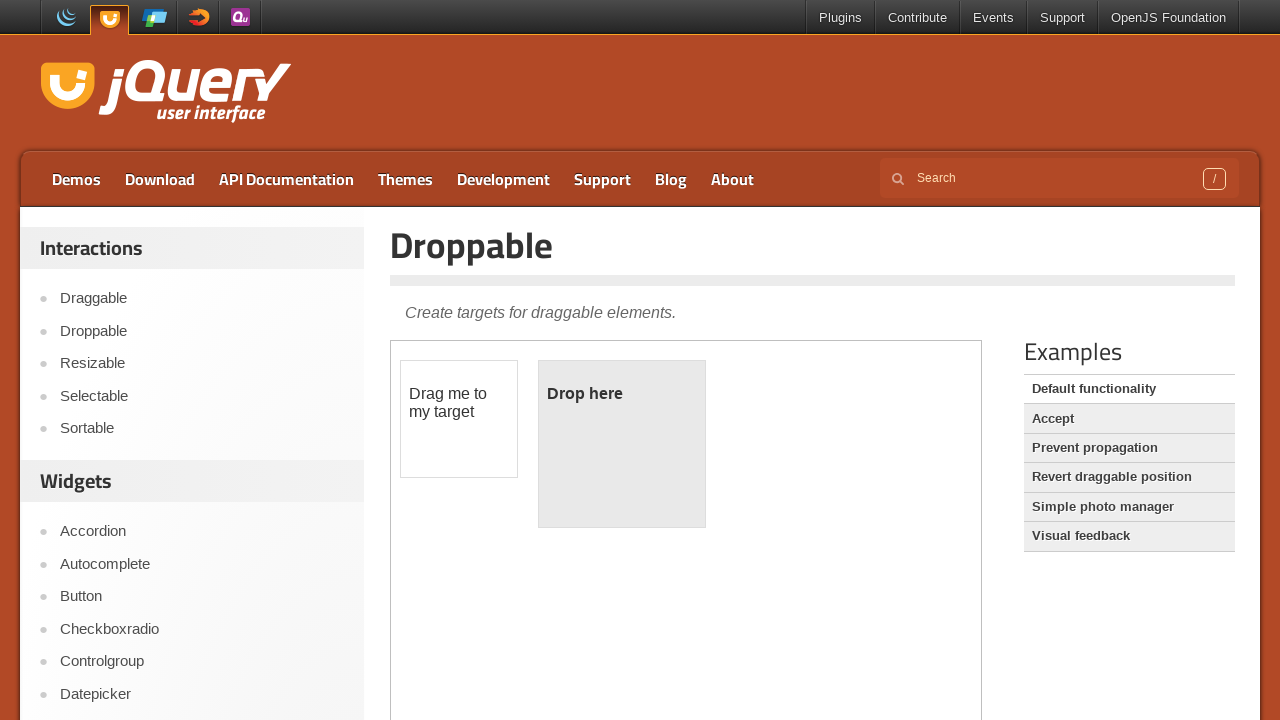

Located draggable and droppable elements within the iframe
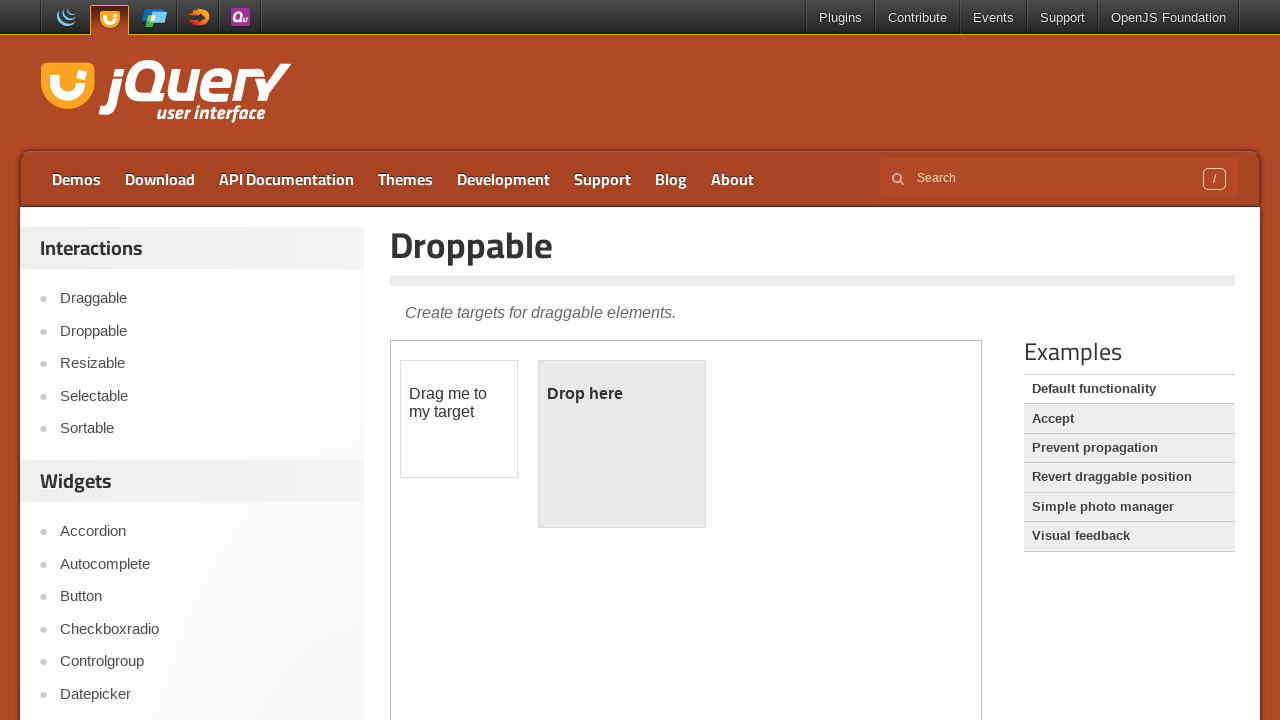

Draggable element became visible
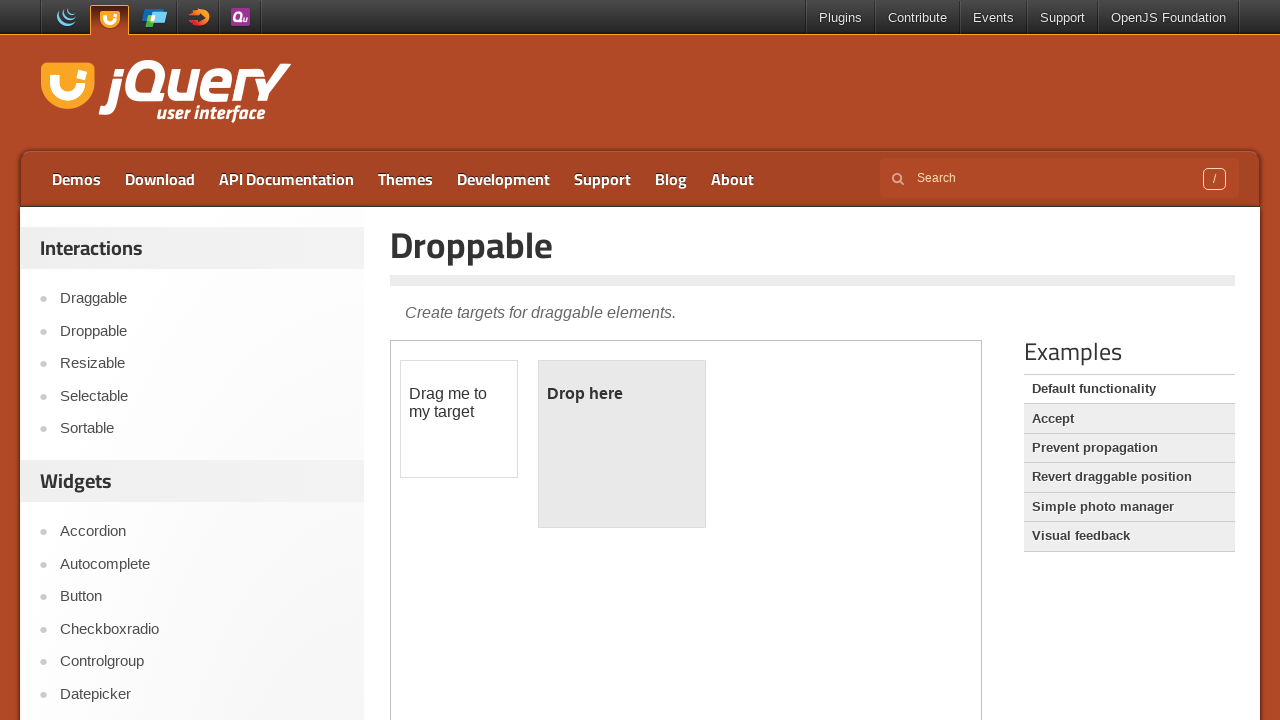

Droppable element became visible
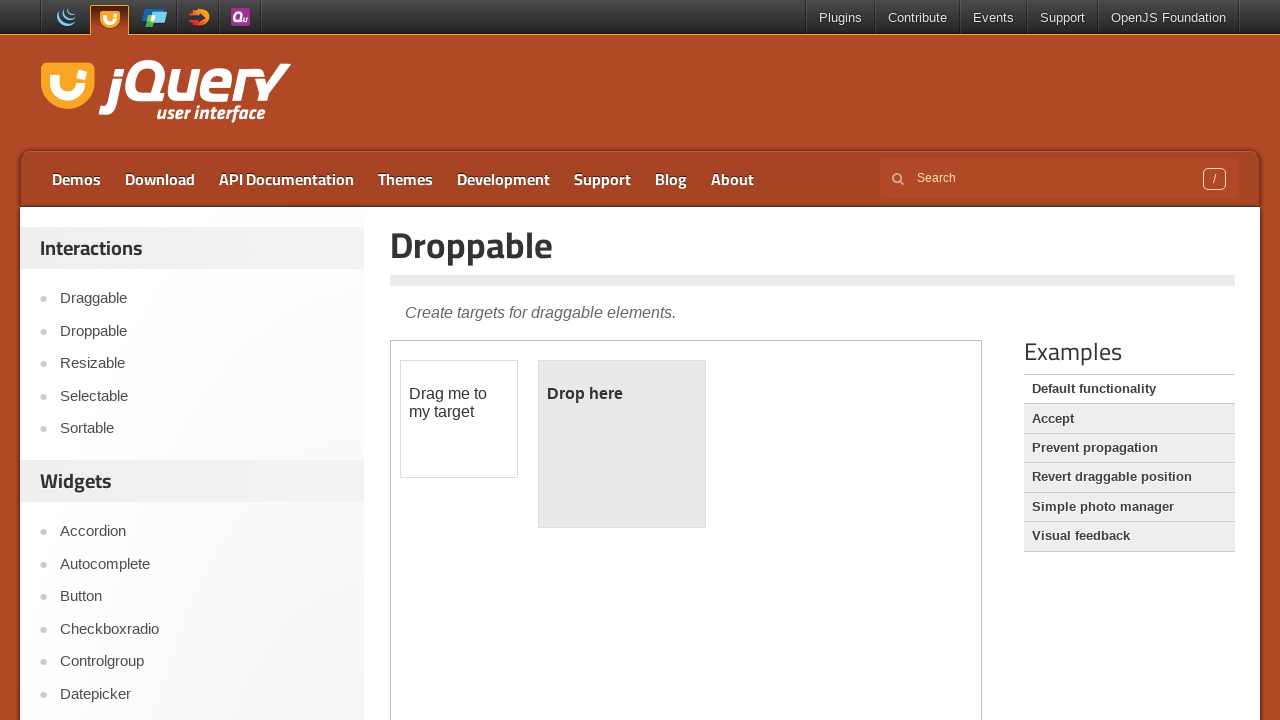

Dragged the draggable element onto the droppable target at (622, 444)
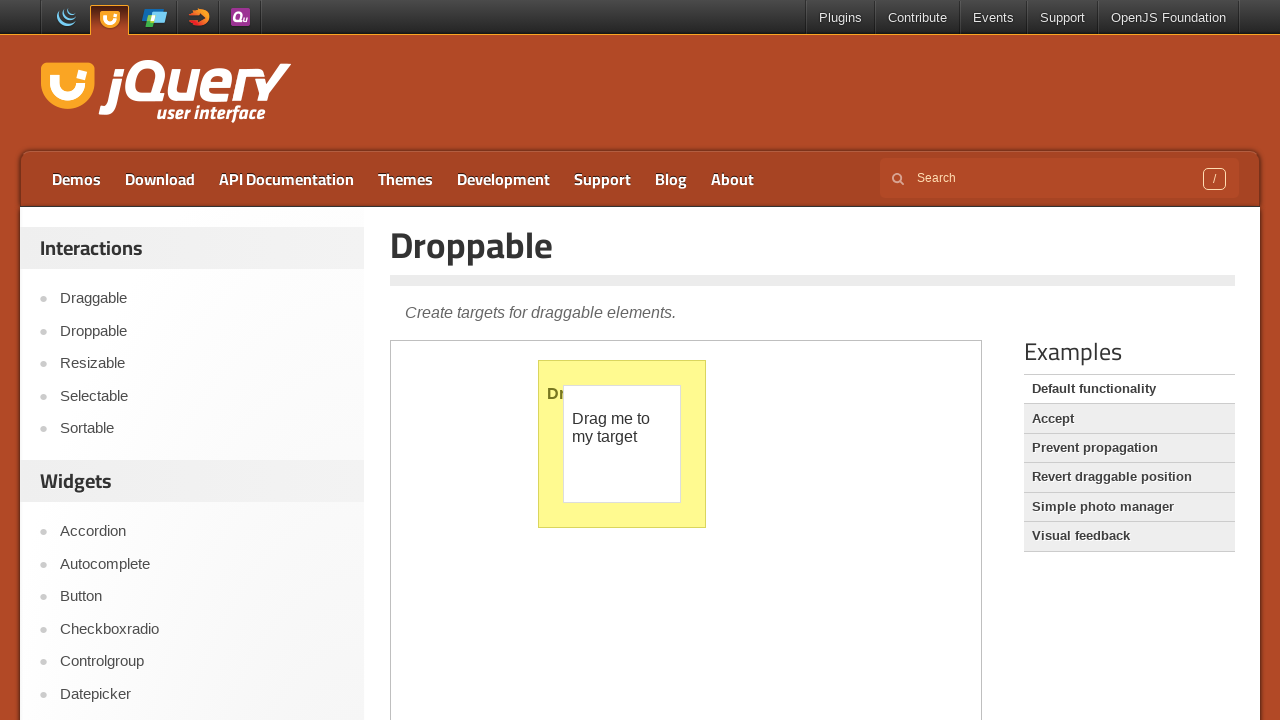

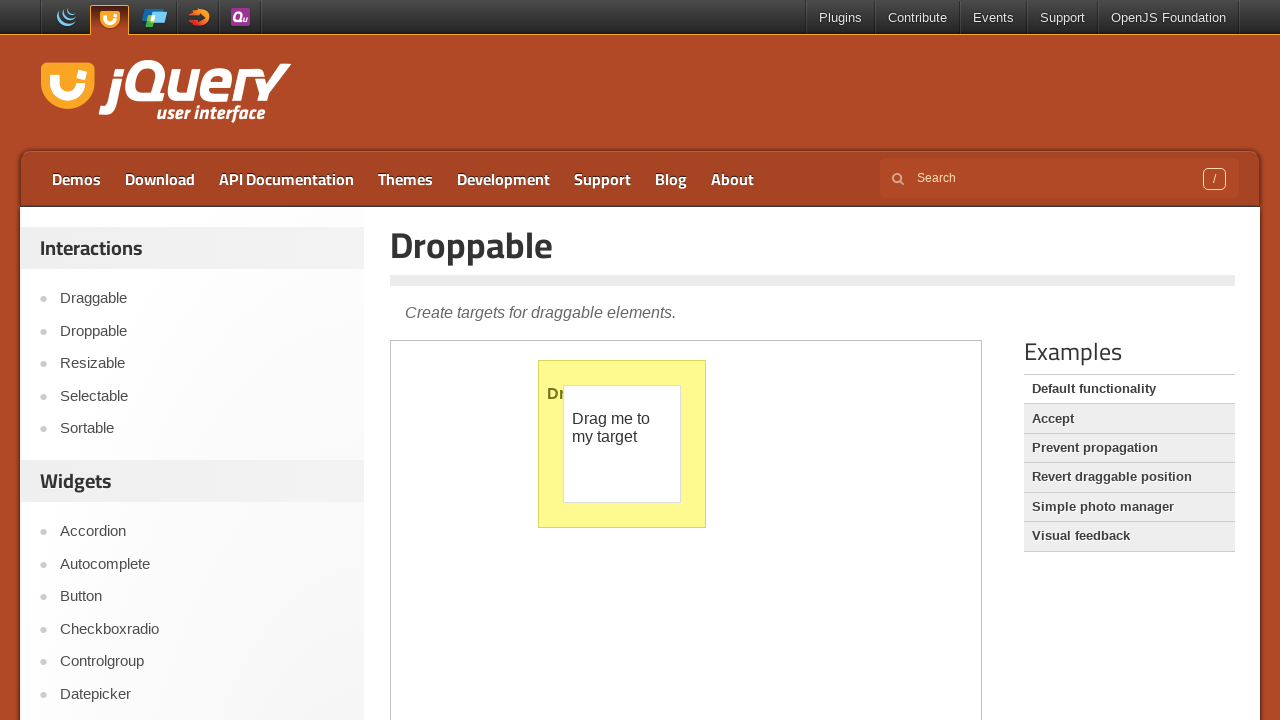